Verifies that payment system logos are displayed in the partners section

Starting URL: https://www.mts.by

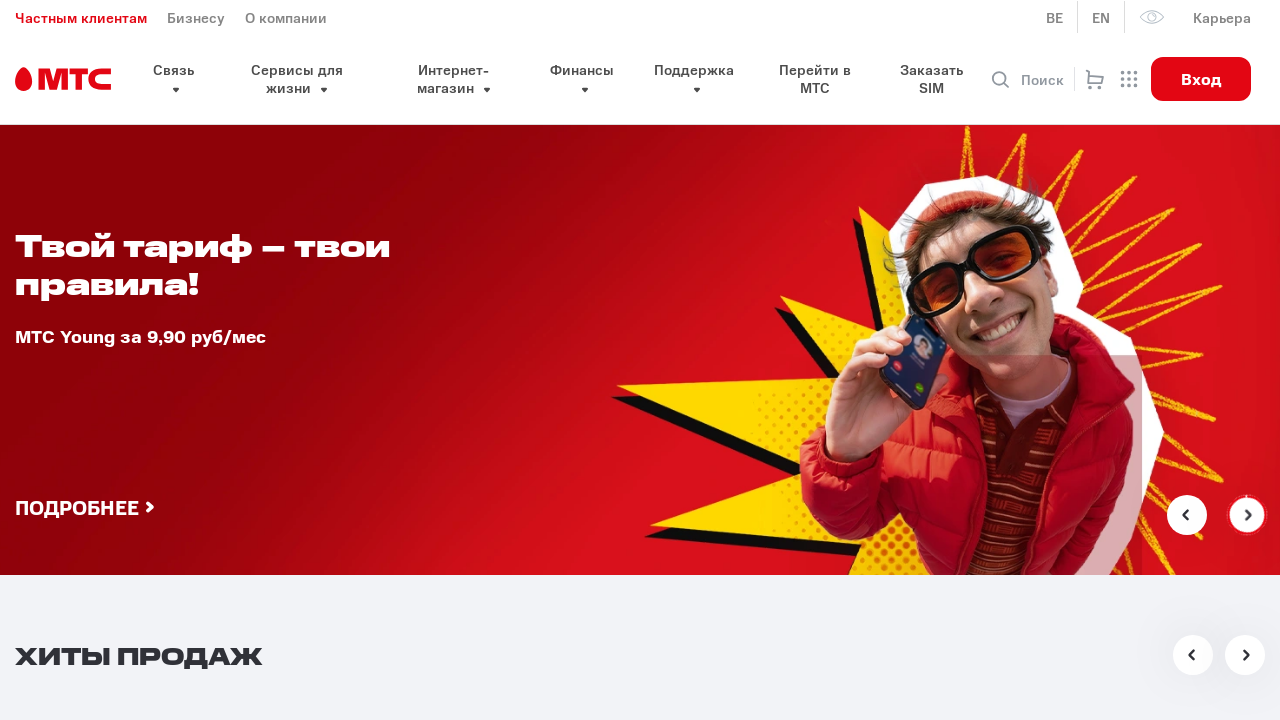

Waited for payment system logos to load in partners section
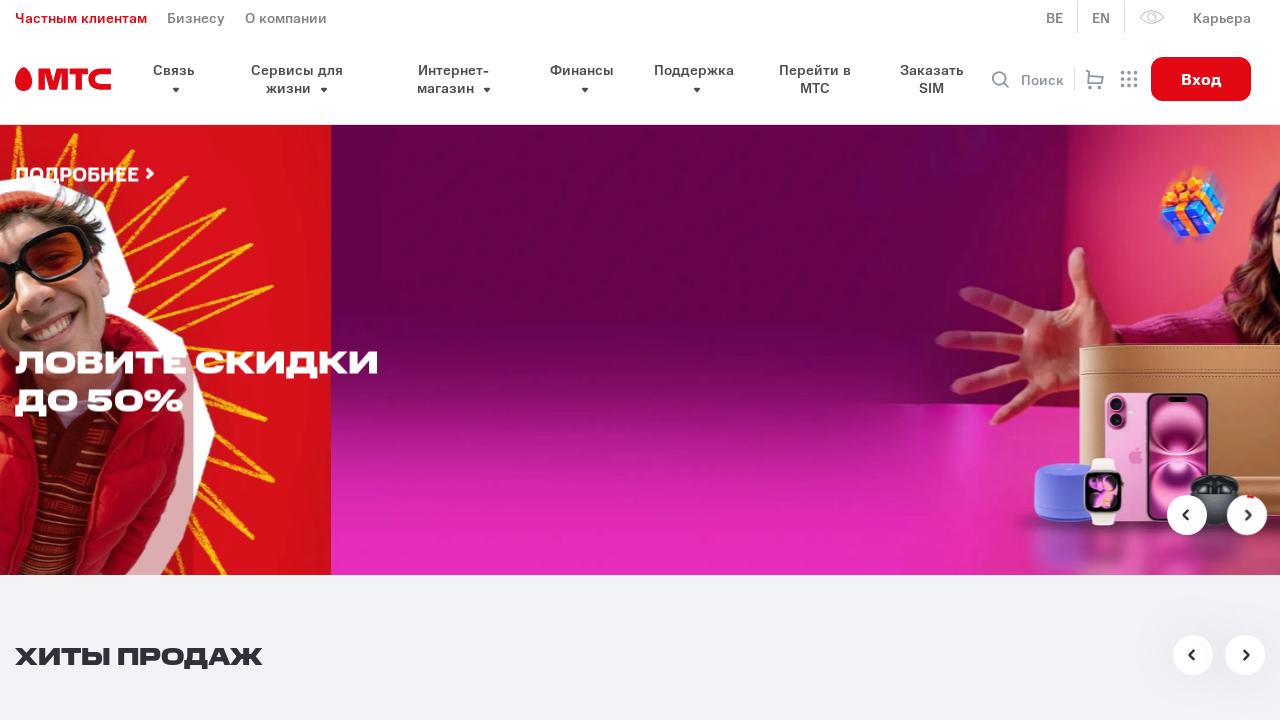

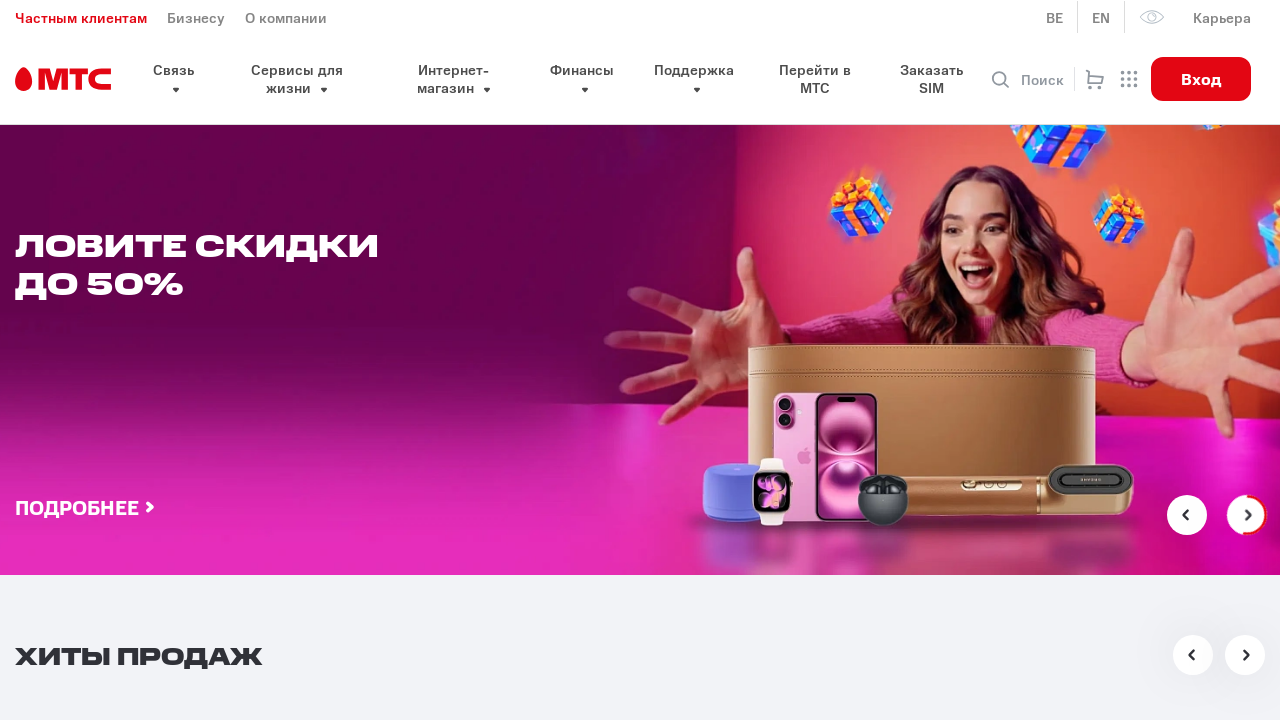